Tests multiple window handling by clicking a link that opens a new window and switching between windows to verify their titles

Starting URL: http://the-internet.herokuapp.com/windows

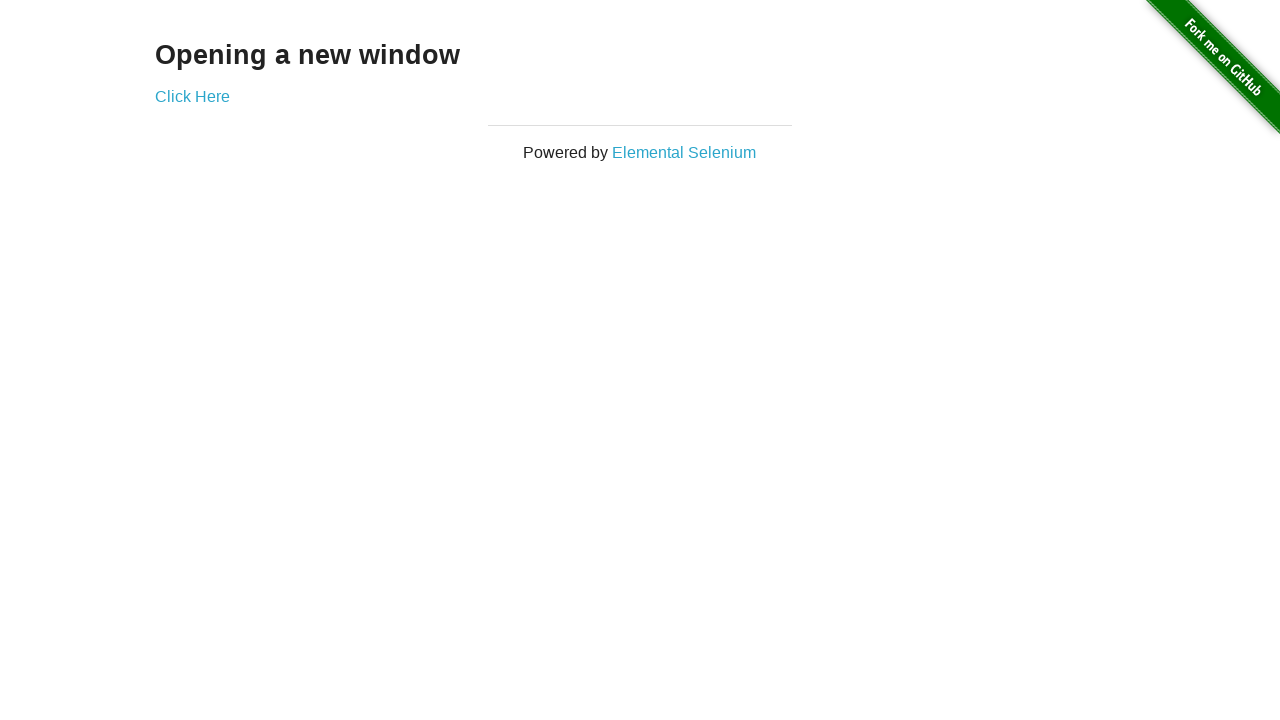

Clicked link to open new window at (192, 96) on .example a
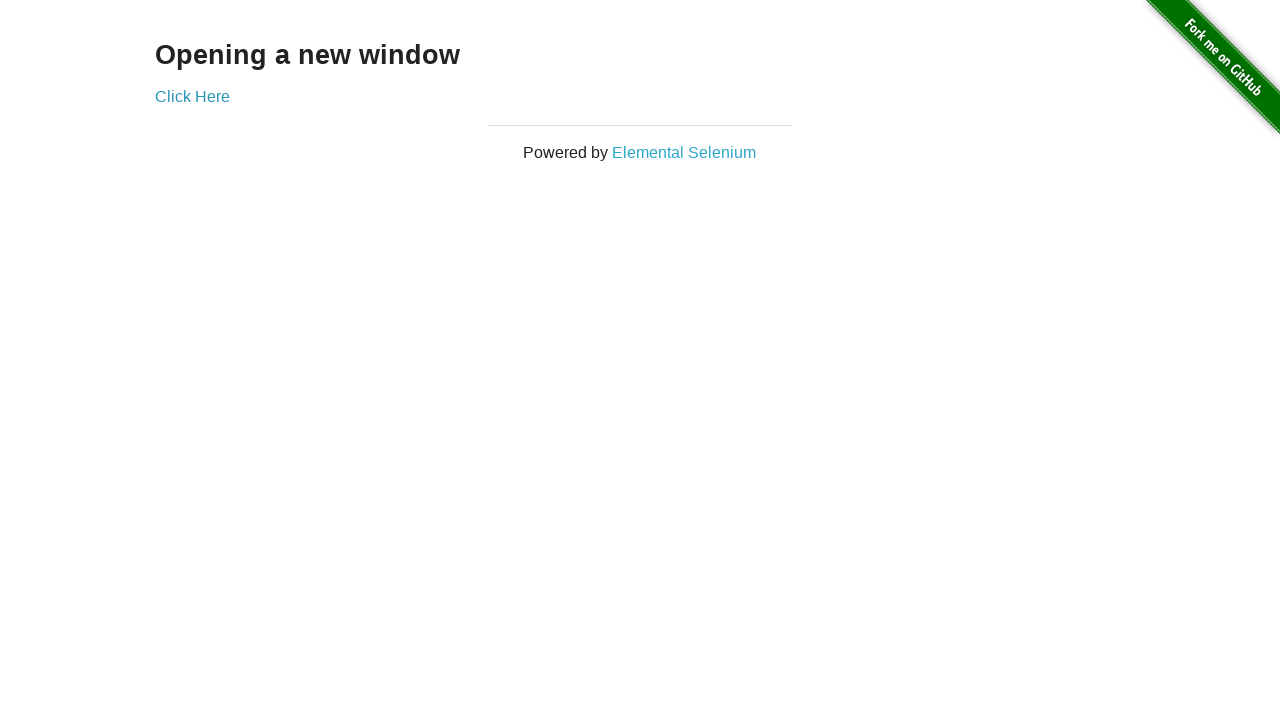

New window opened and captured
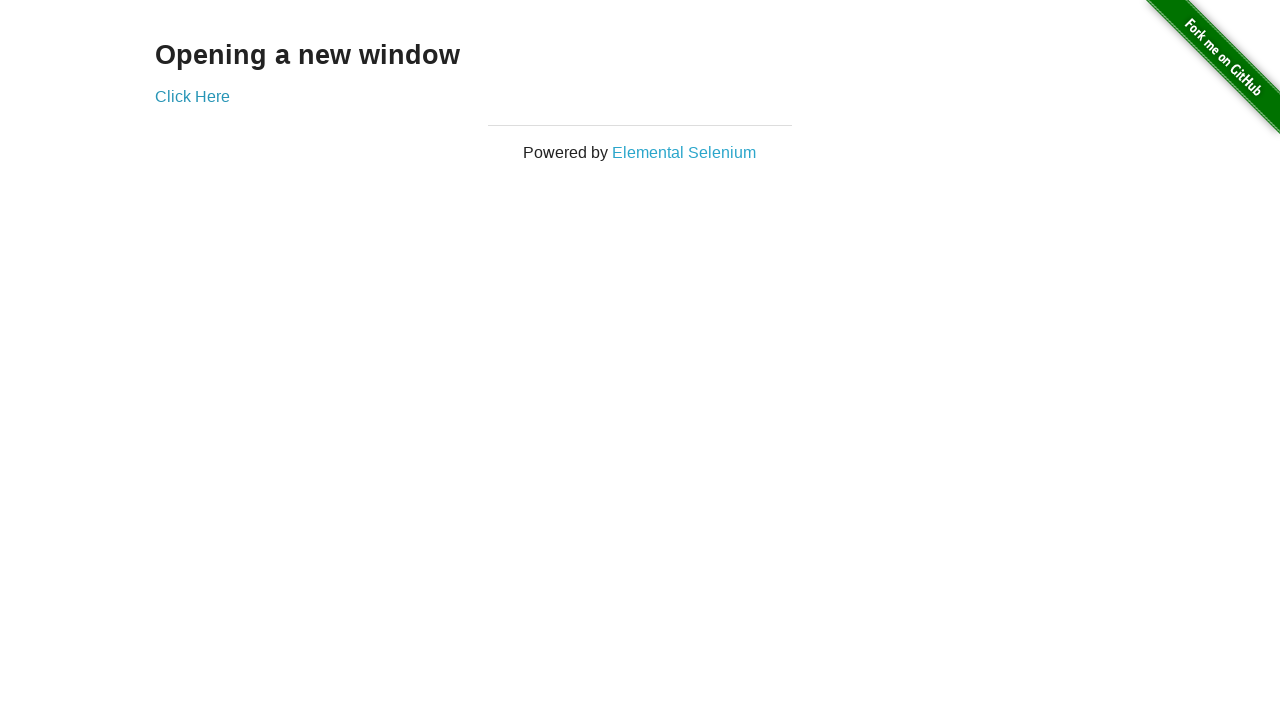

Verified original page title is not 'New Window'
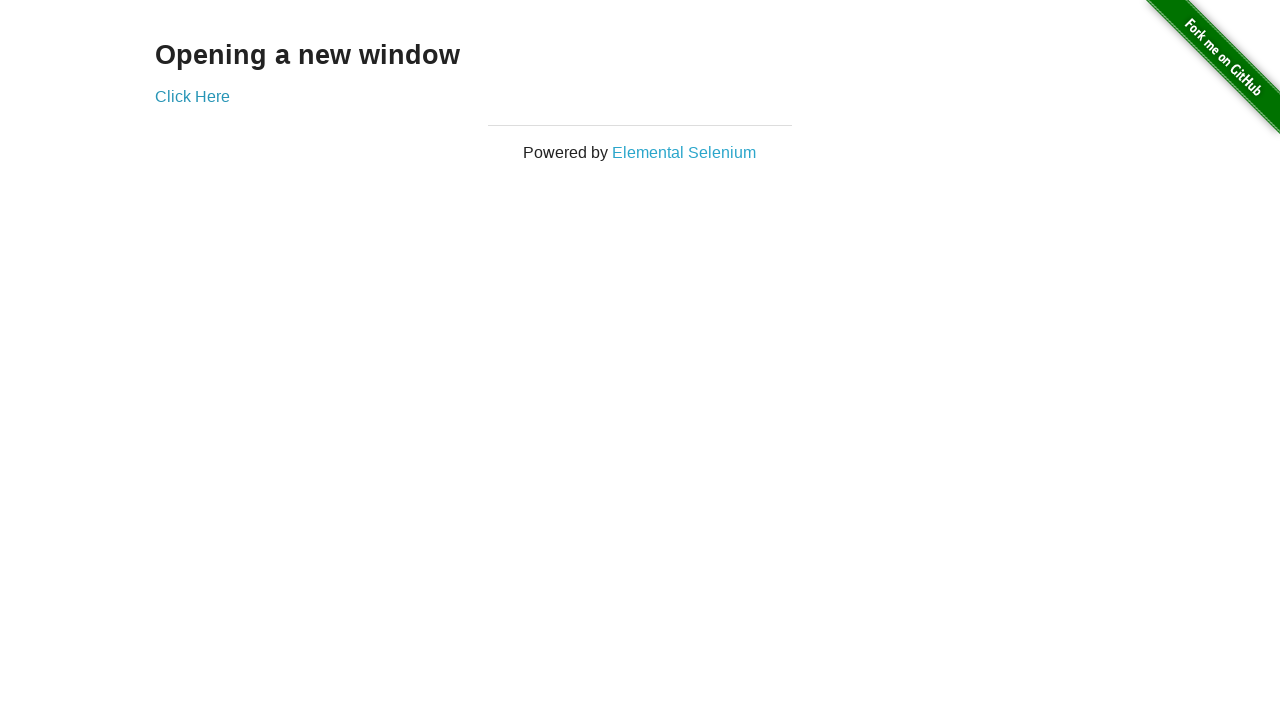

Verified new window title is 'New Window'
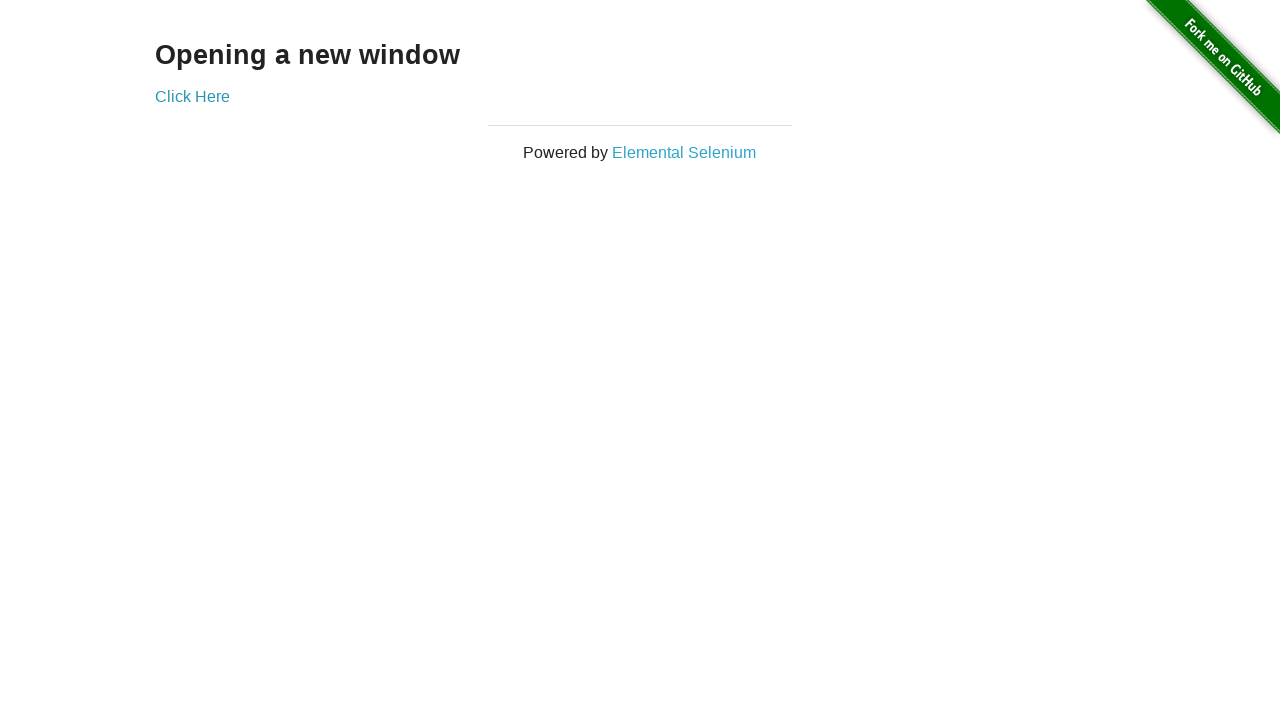

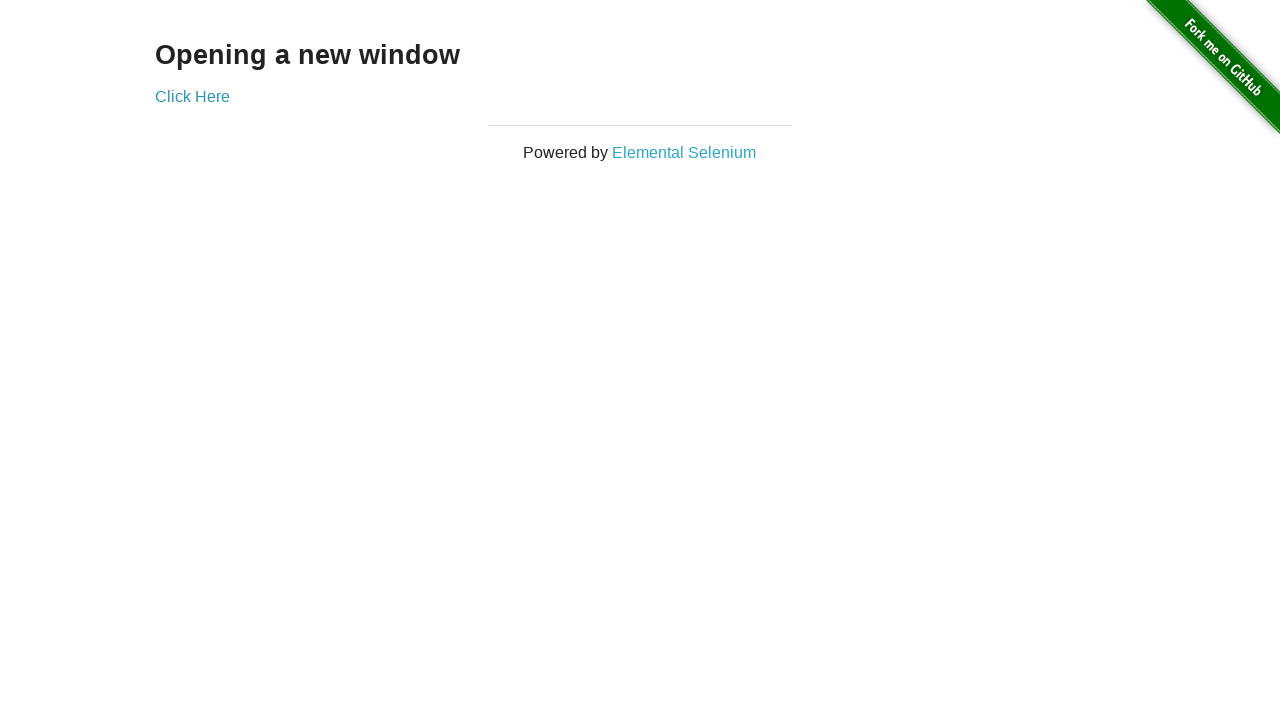